Opens the anhtester.com homepage and clicks the login button to navigate to the login page

Starting URL: https://anhtester.com/

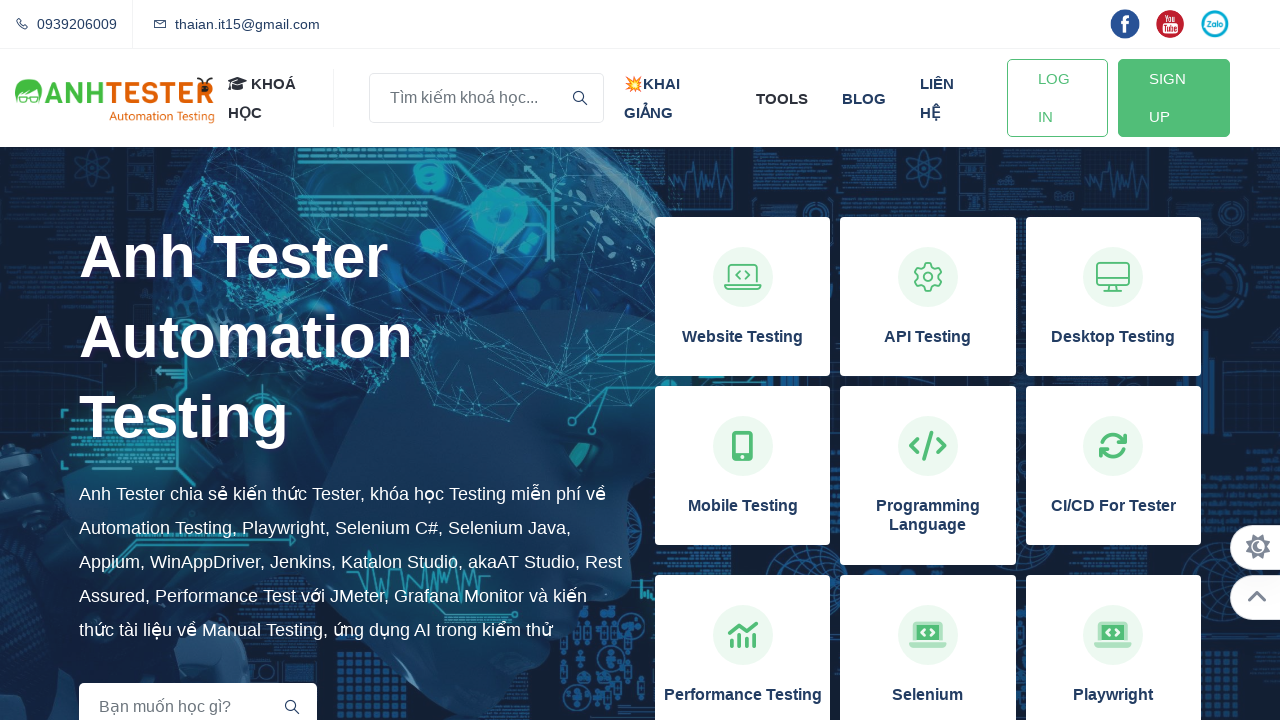

Navigated to anhtester.com homepage
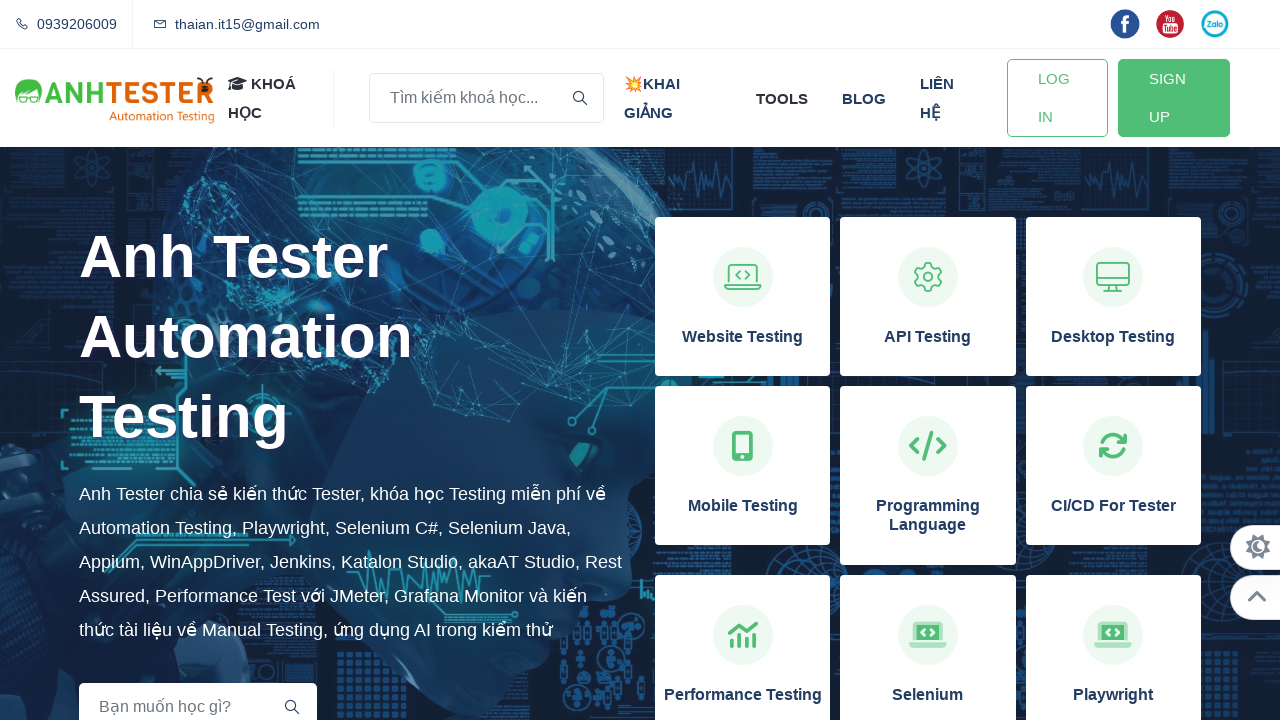

Clicked login button to navigate to login page at (1057, 98) on a#btn-login
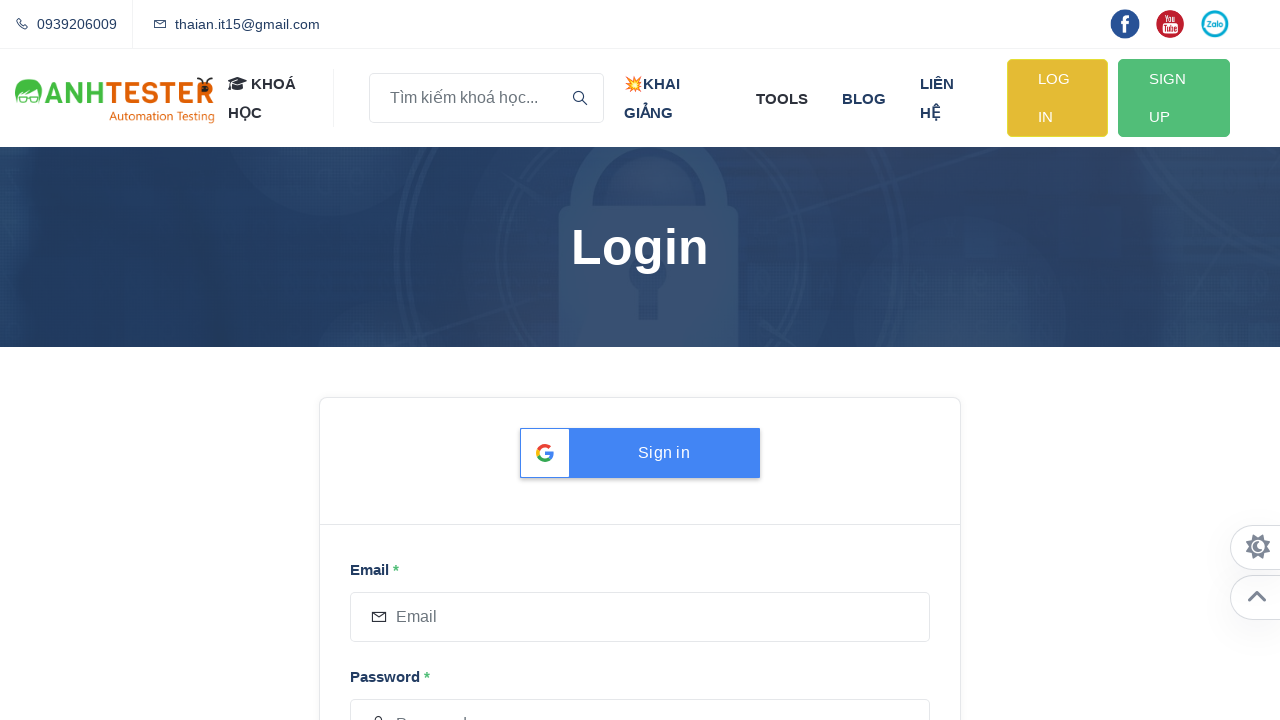

Waited for login page to fully load
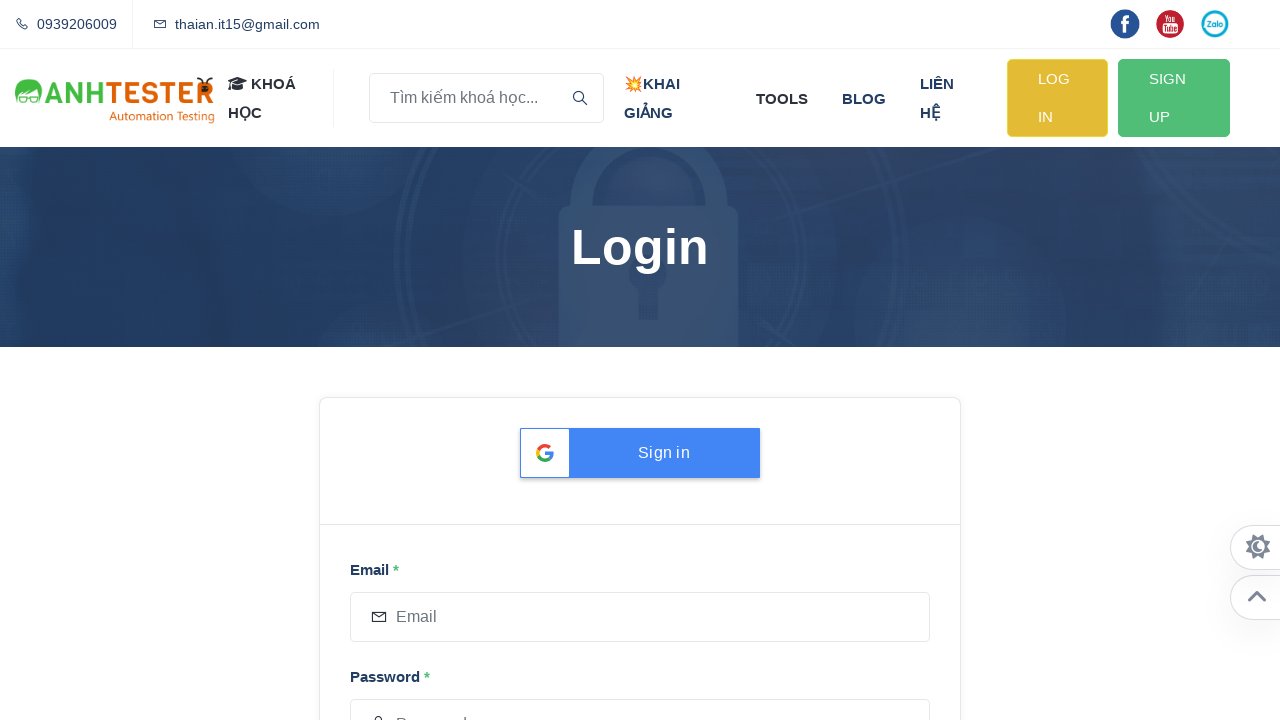

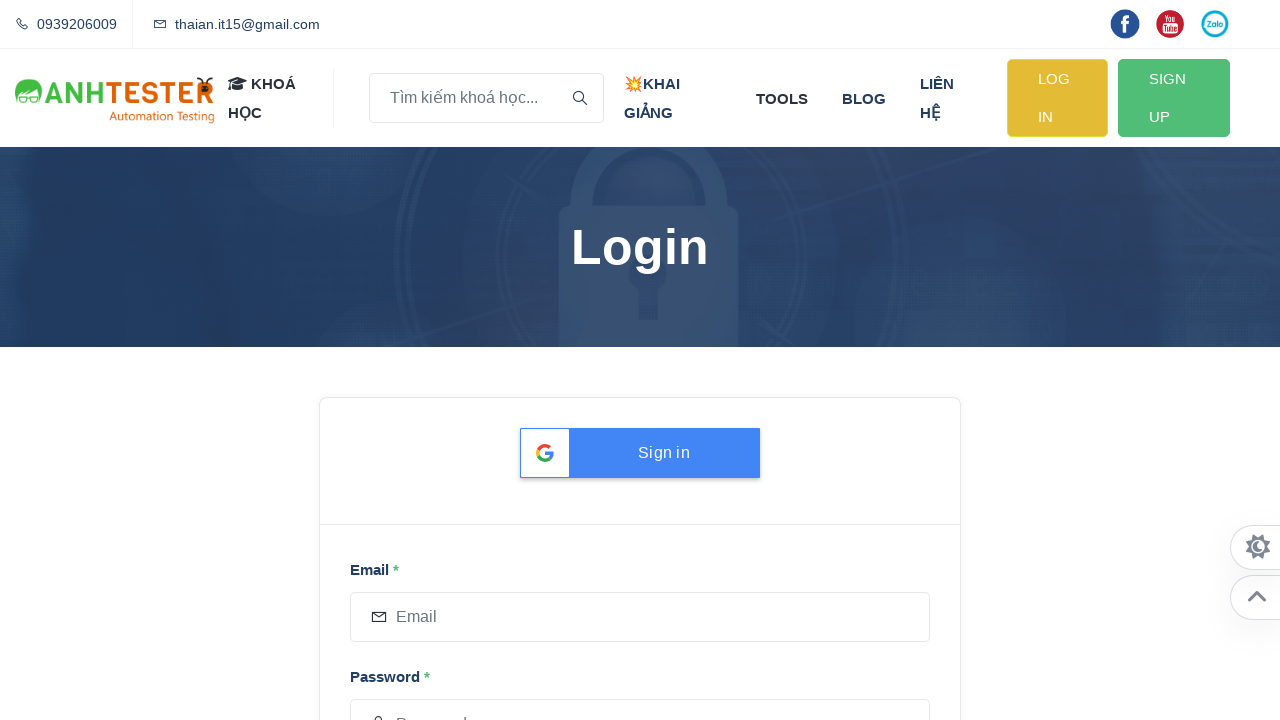